Tests jQuery UI Selectable widget by switching to an iframe, clicking multiple selectable items (3, 4, and 7), then switching back to main content and clicking the Demos link.

Starting URL: https://jqueryui.com/selectable/

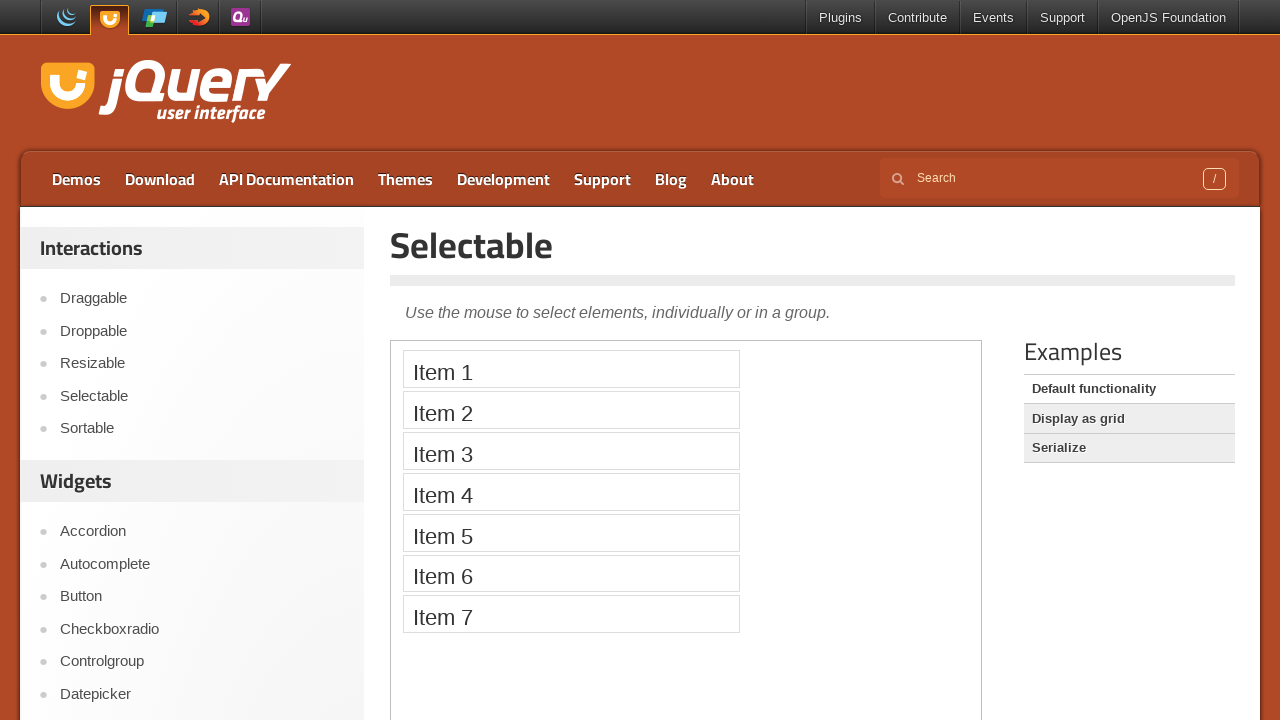

Clicked Selectable link at (813, 245) on text=Selectable
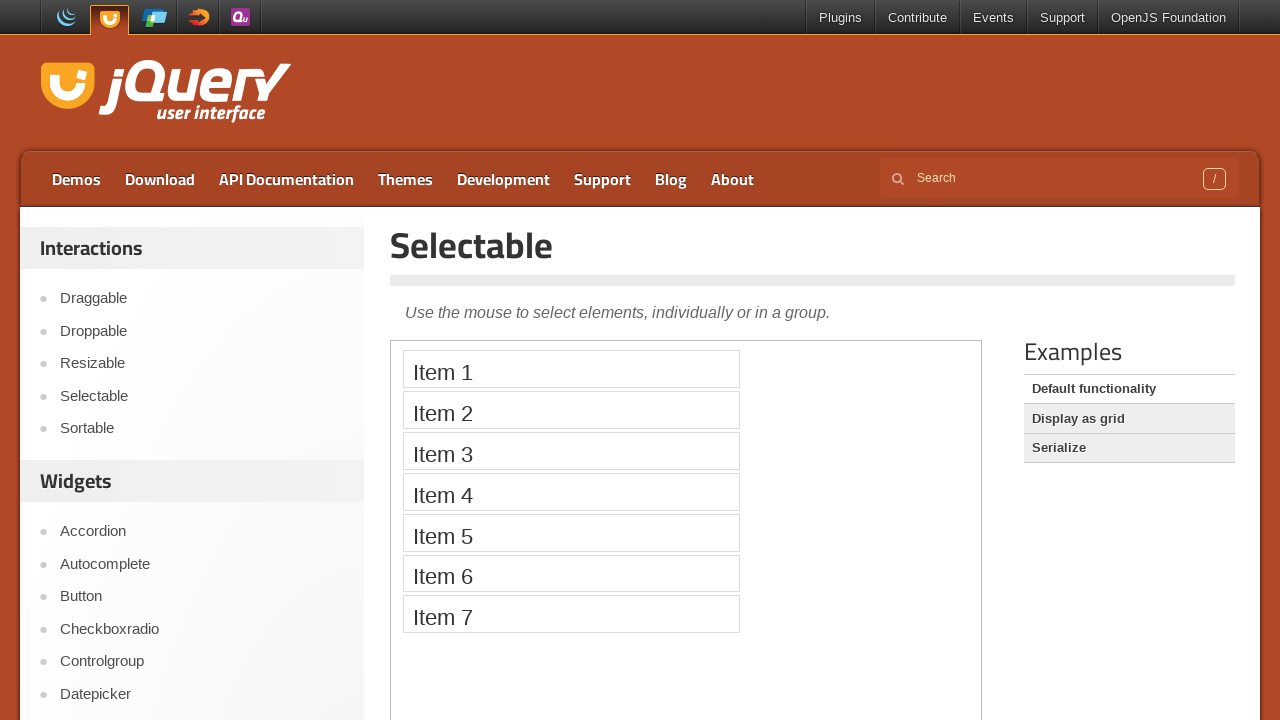

Switched to demo iframe
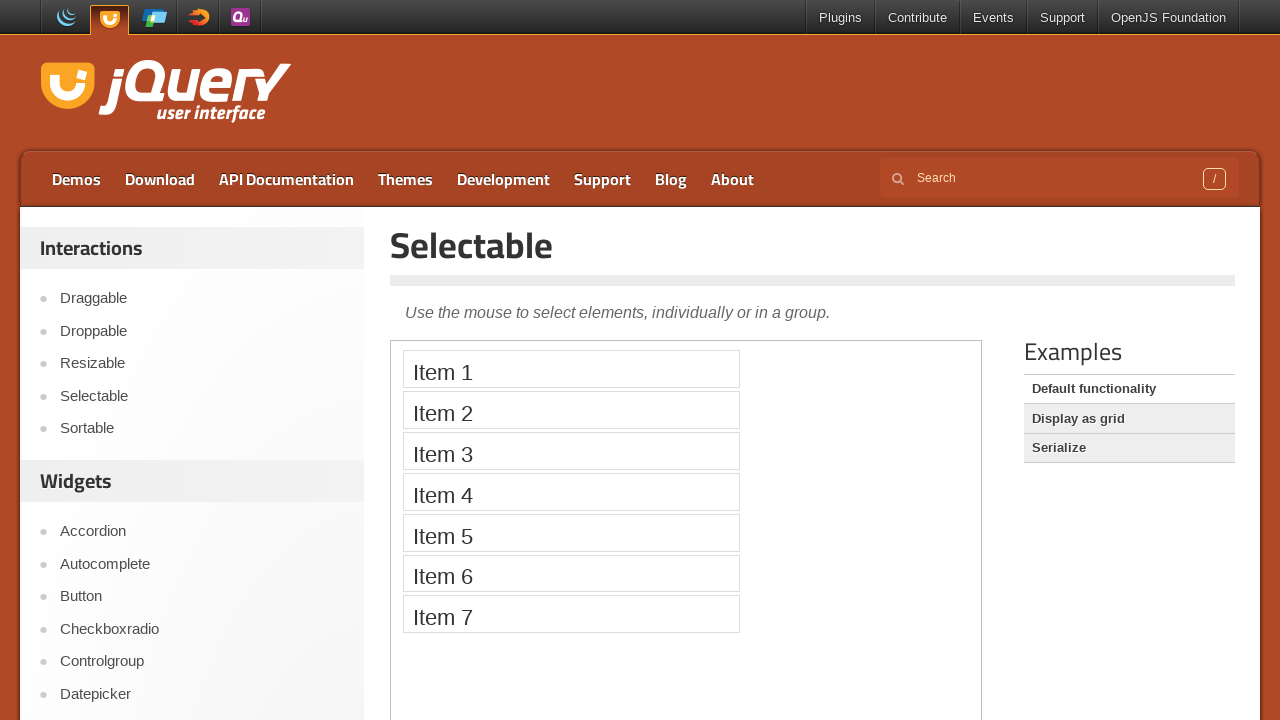

Clicked selectable item 3 at (571, 451) on iframe.demo-frame >> nth=0 >> internal:control=enter-frame >> xpath=//ol[@id='se
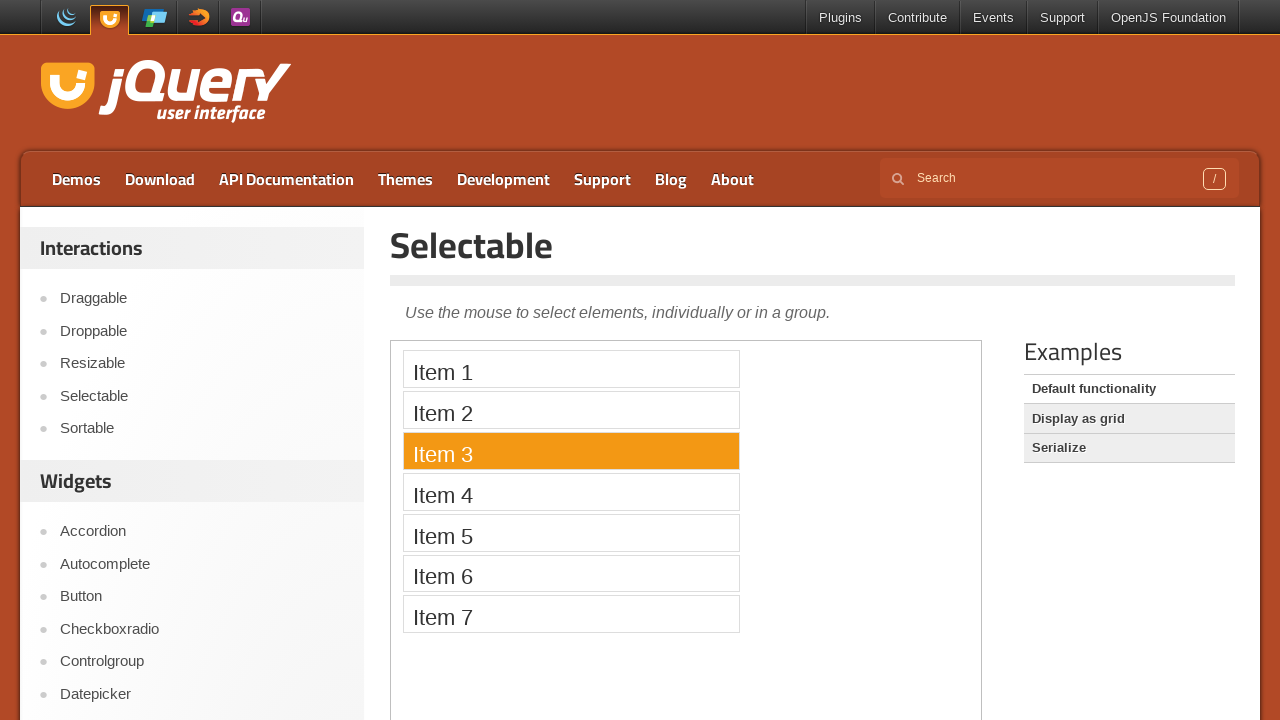

Clicked selectable item 4 at (571, 492) on iframe.demo-frame >> nth=0 >> internal:control=enter-frame >> xpath=//ol[@id='se
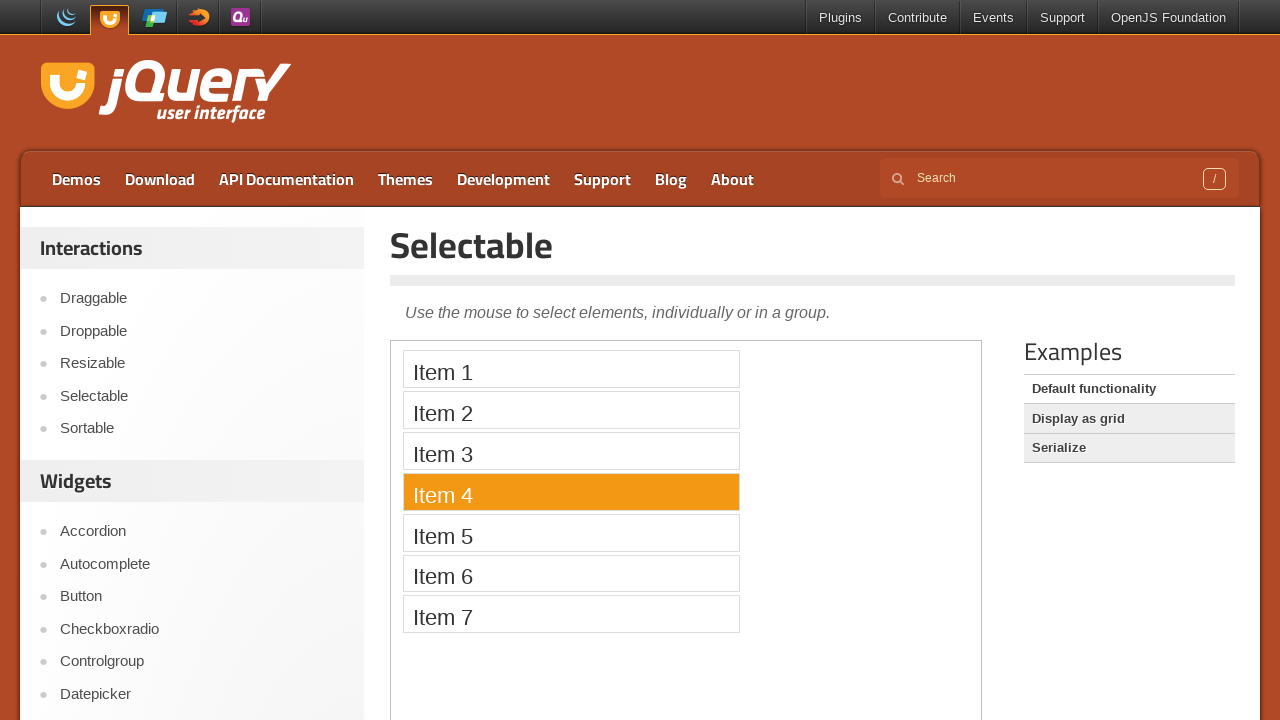

Clicked selectable item 7 at (571, 614) on iframe.demo-frame >> nth=0 >> internal:control=enter-frame >> xpath=//ol[@id='se
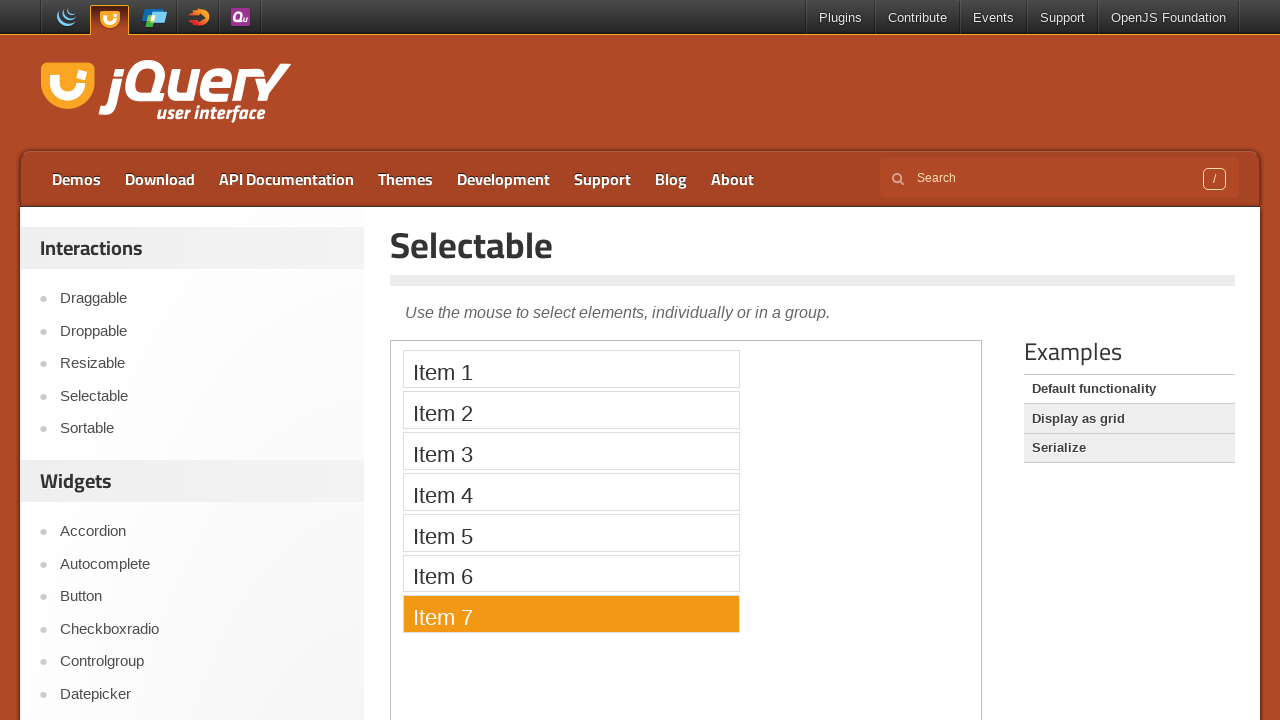

Clicked Demos link to return to main content at (76, 179) on text=Demos
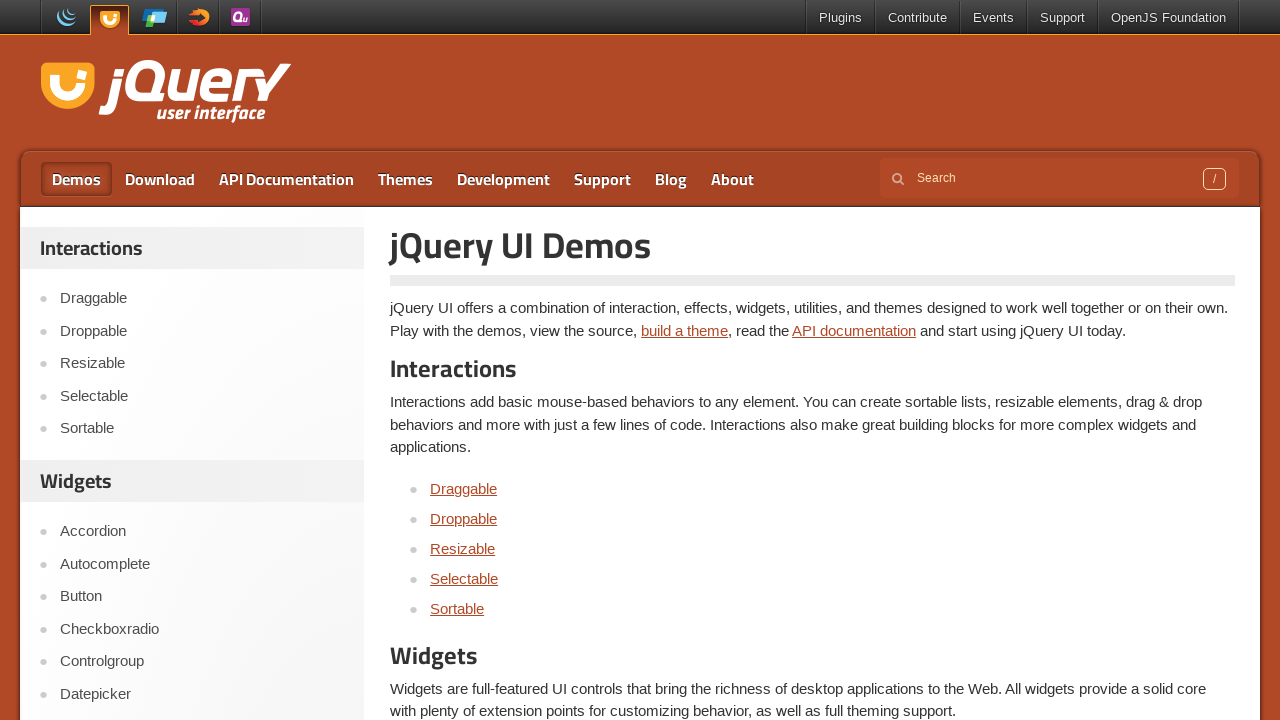

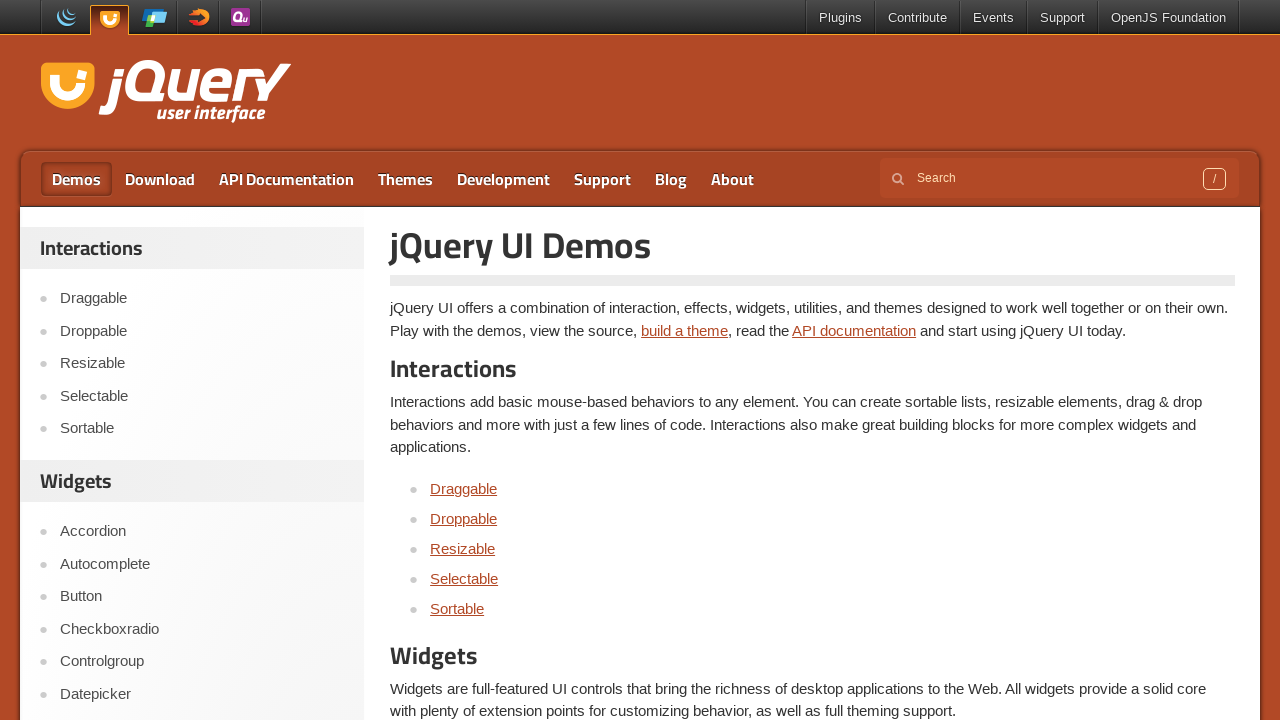